Clicks a checkbox twice (toggling it on and off) on the registration form

Starting URL: http://demo.automationtesting.in/Register.html

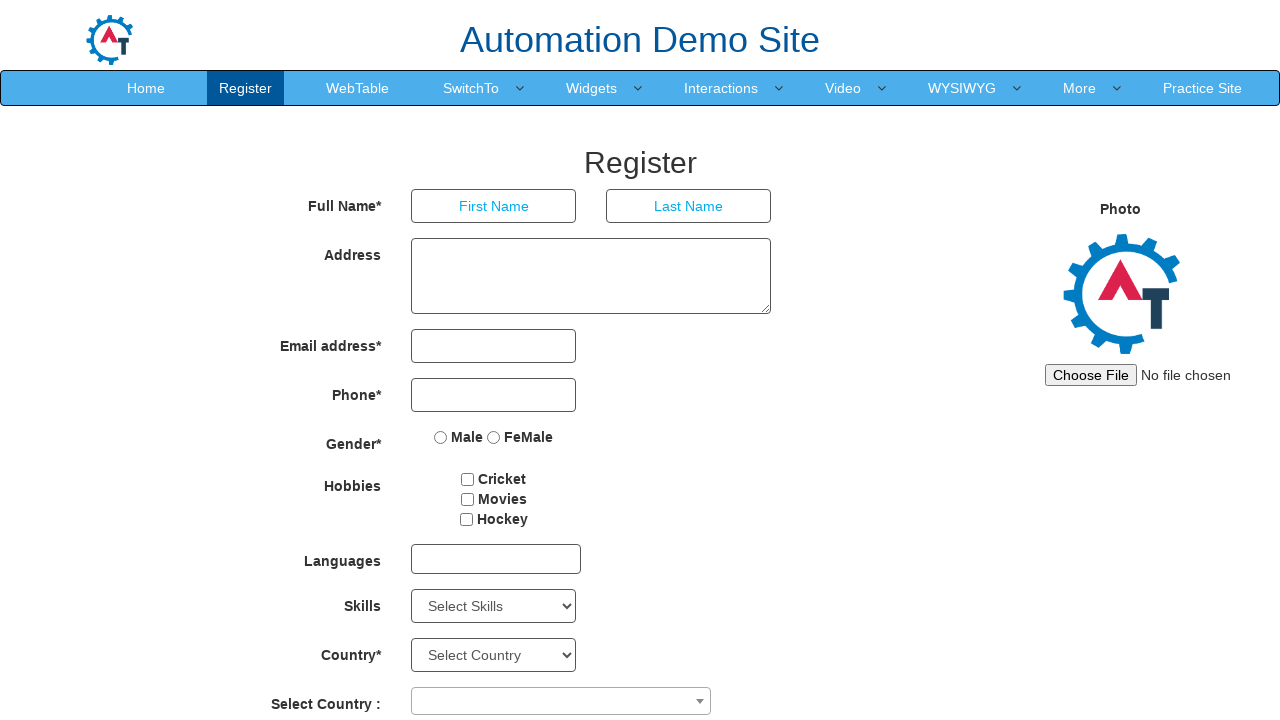

Navigated to registration form page
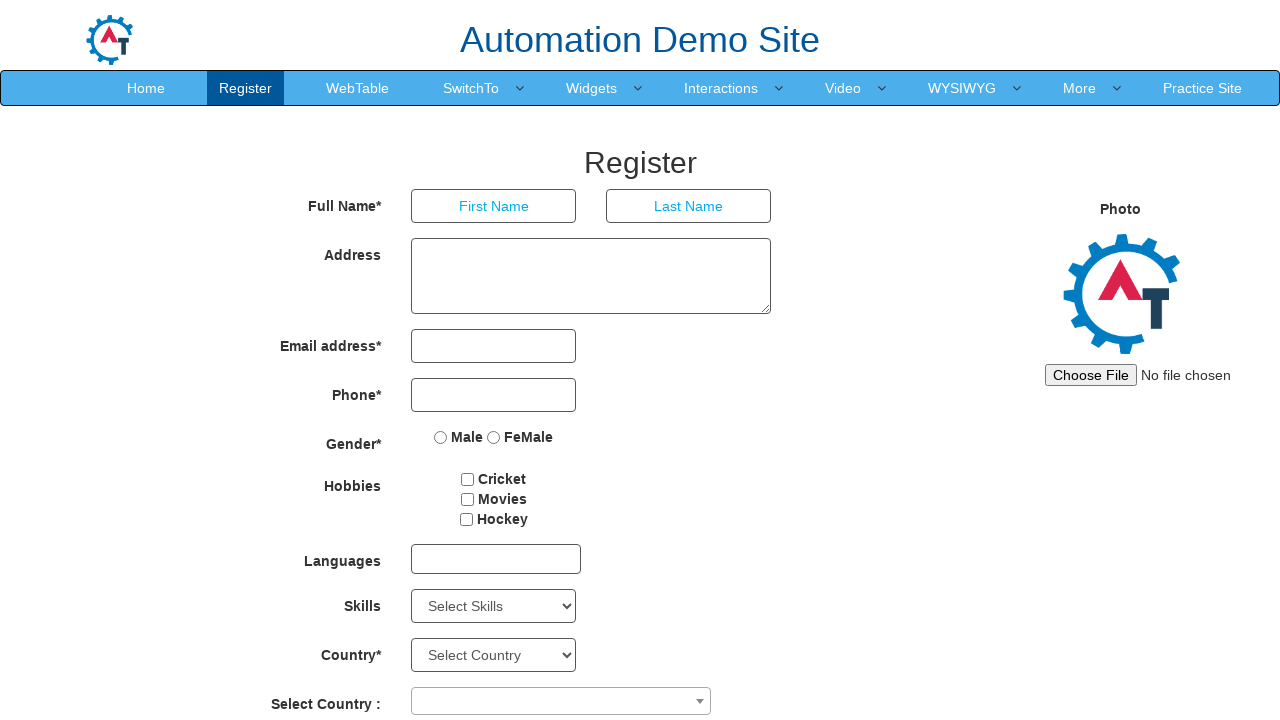

Clicked checkbox to toggle it on at (467, 499) on input#checkbox2
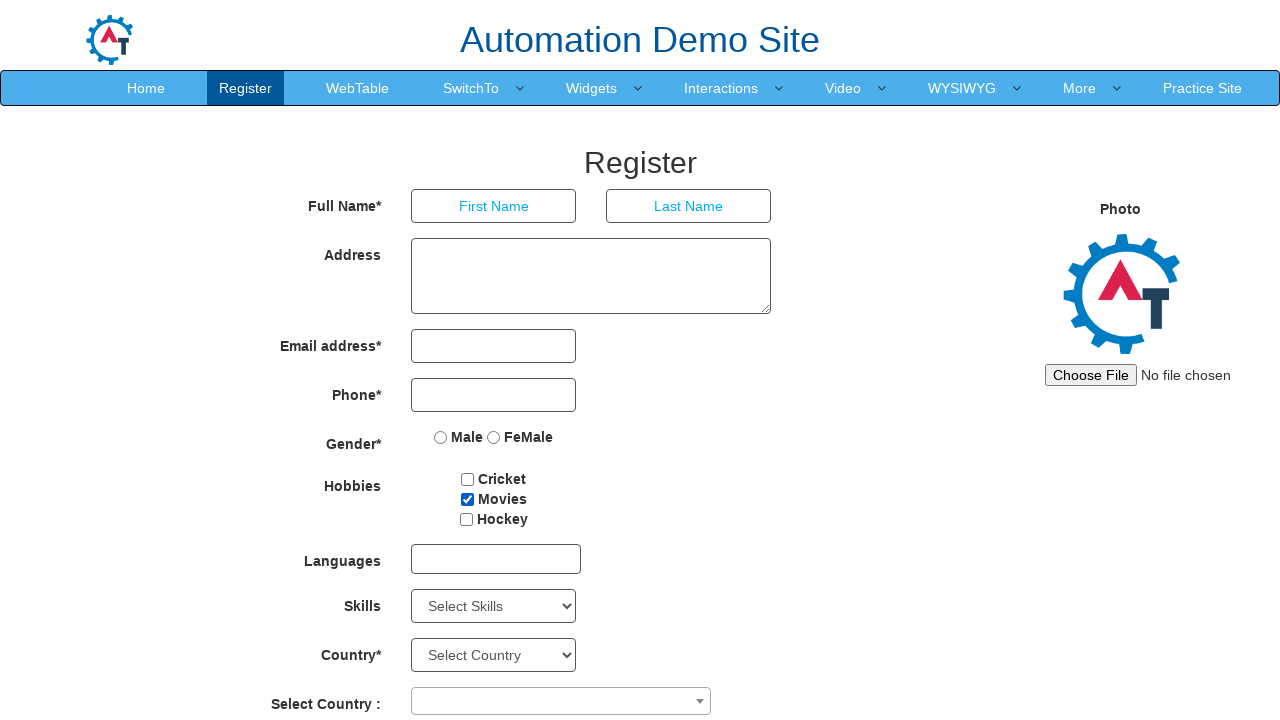

Clicked checkbox to toggle it off at (467, 499) on input#checkbox2
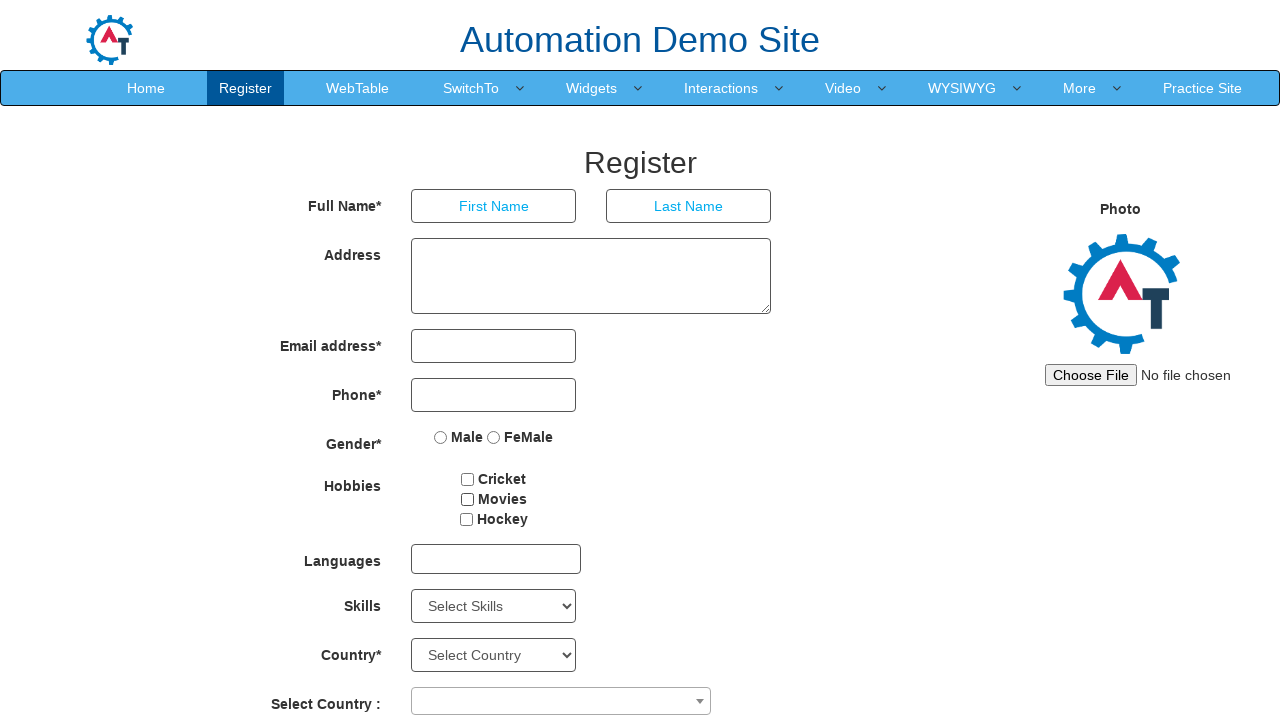

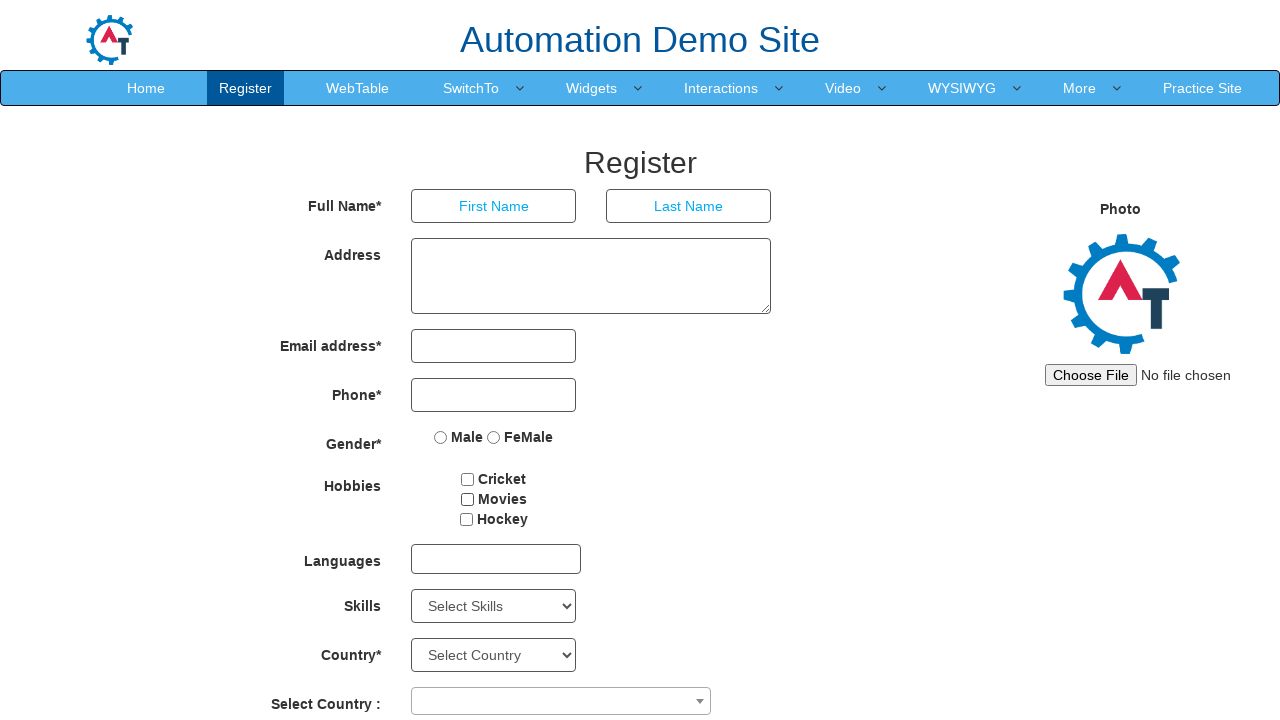